Tests right-click context menu functionality by performing a context click on a demo element and verifying the menu appears

Starting URL: http://medialize.github.io/jQuery-contextMenu/demo.html

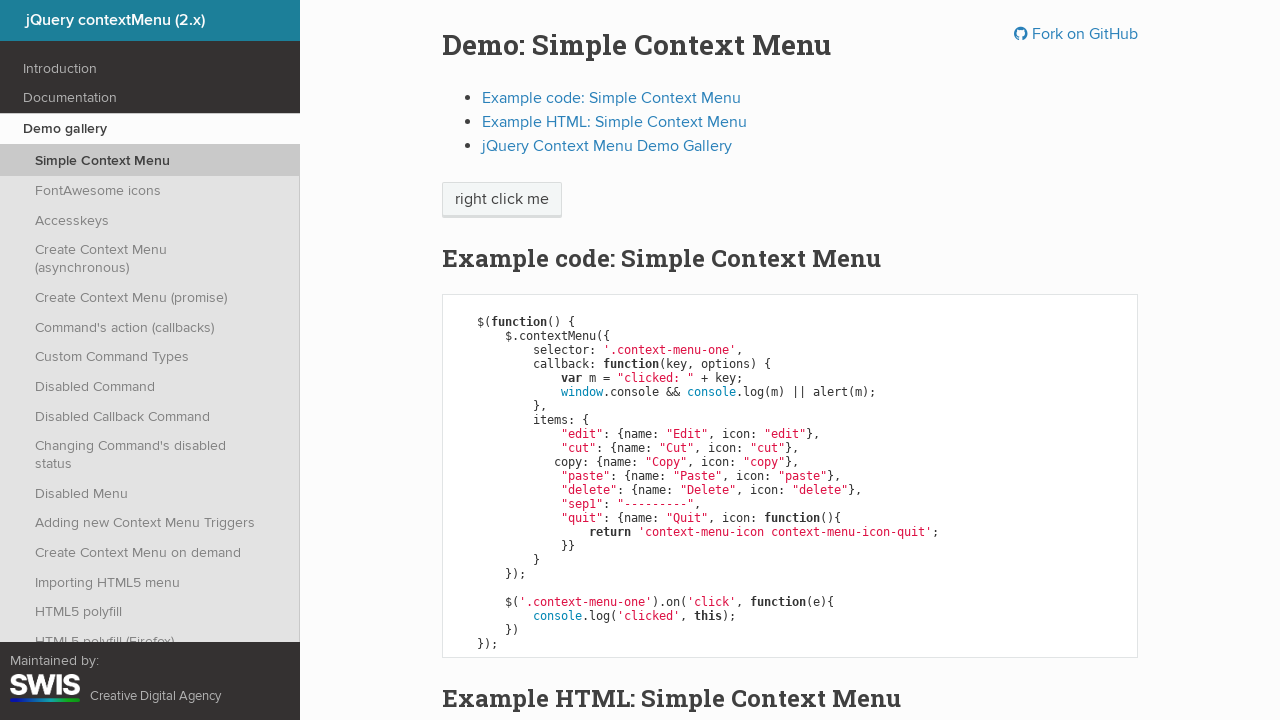

Navigated to jQuery contextMenu demo page
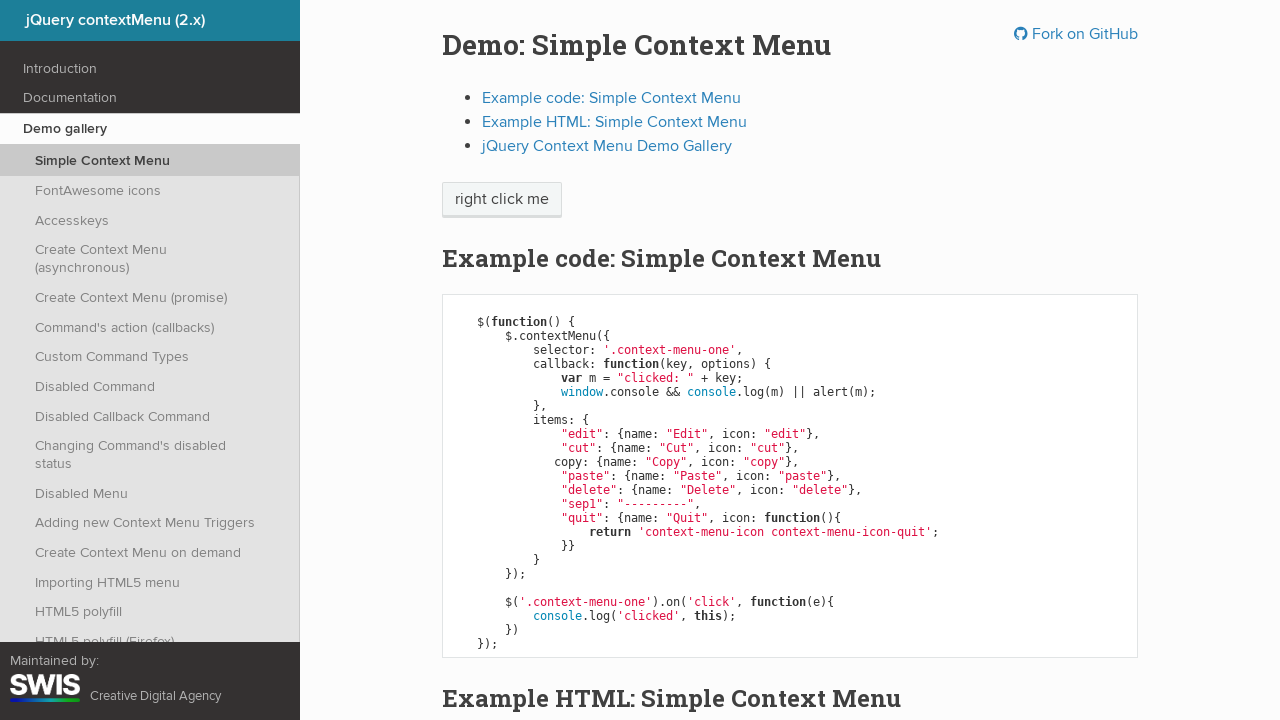

Located context menu demo element
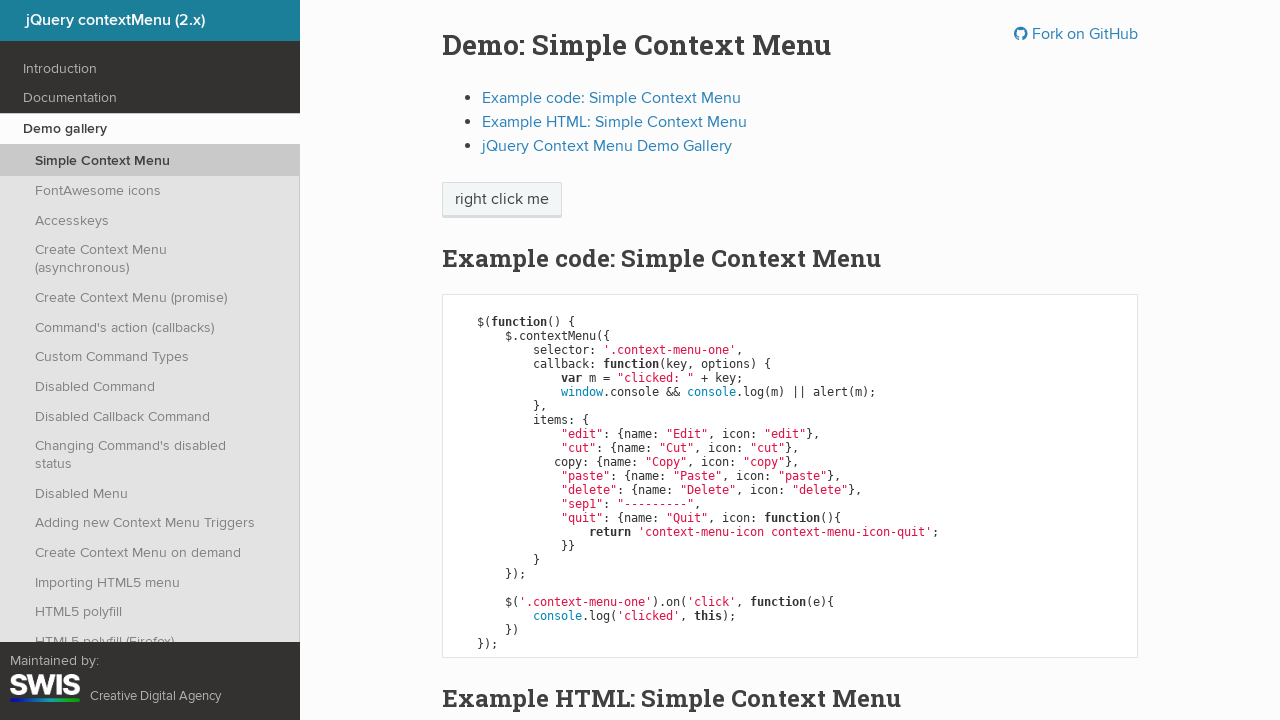

Performed right-click (context click) on demo element at (502, 200) on .context-menu-one
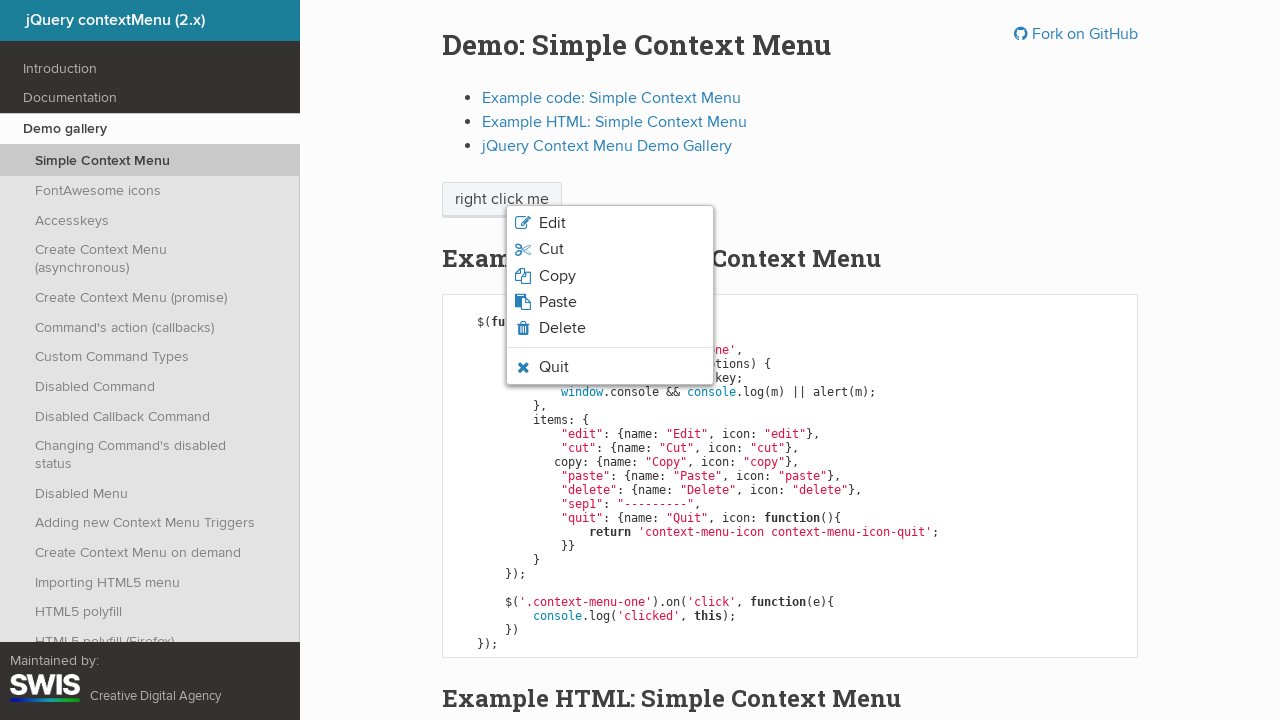

Located first context menu item (edit option)
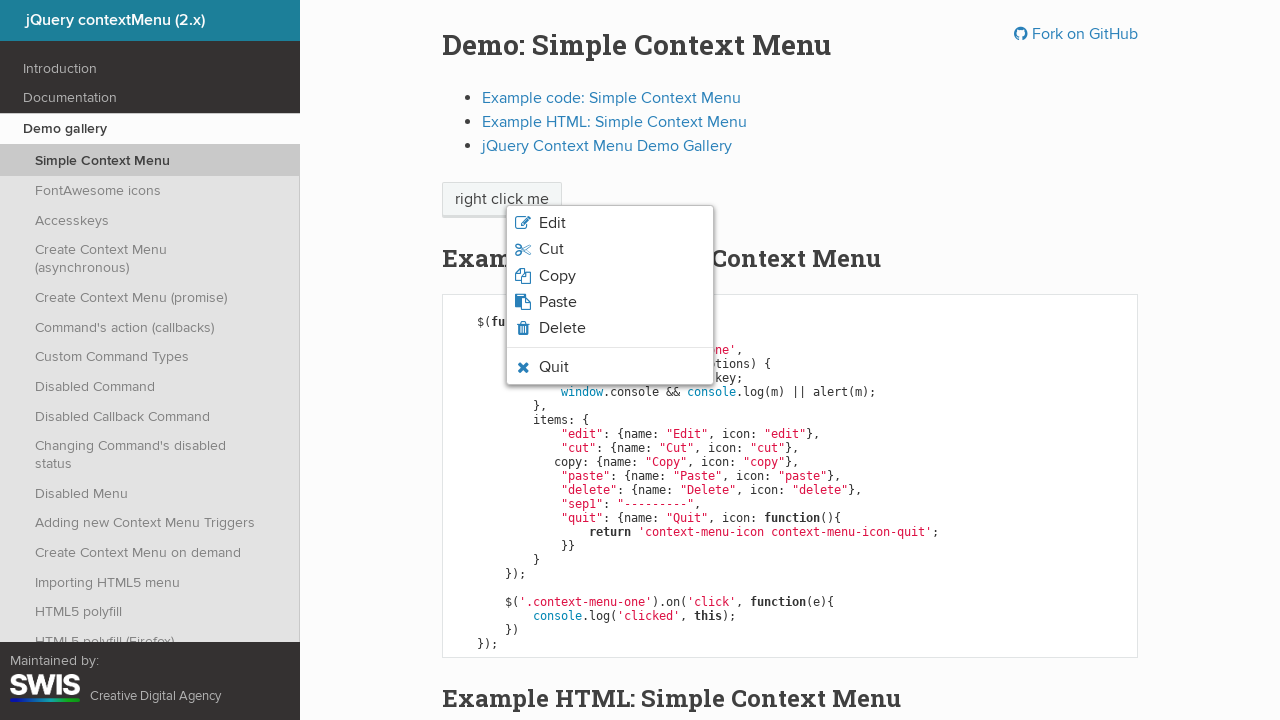

Verified context menu appeared with visible edit option
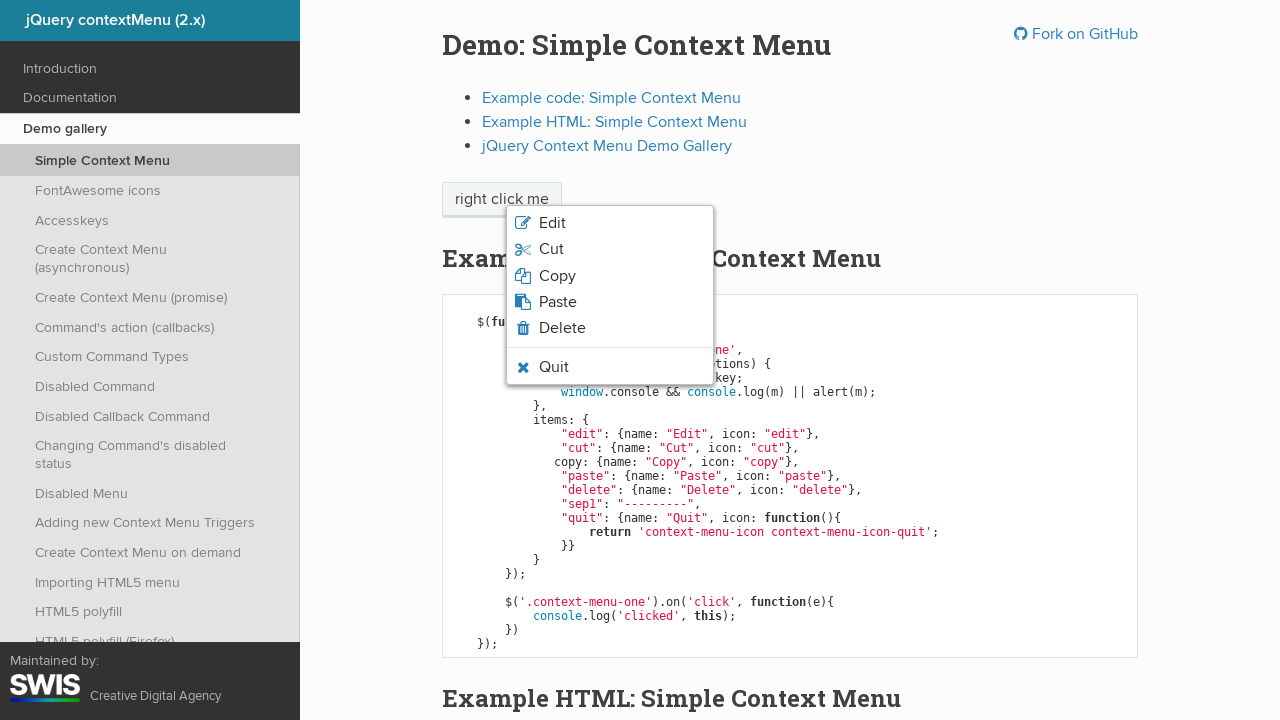

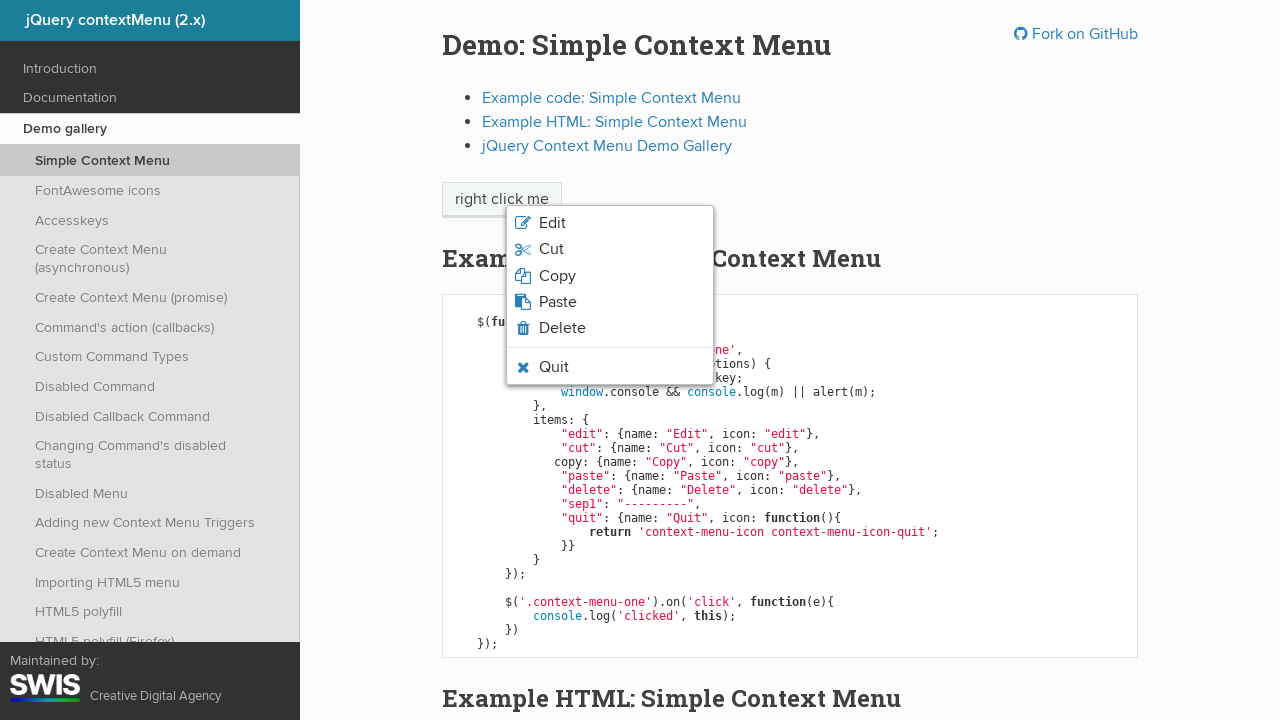